Tests the Japanese text analyzer tool by entering text into the input field, submitting the form, and waiting for analysis results to appear

Starting URL: https://nihongodera.com/tools/text-analyzer

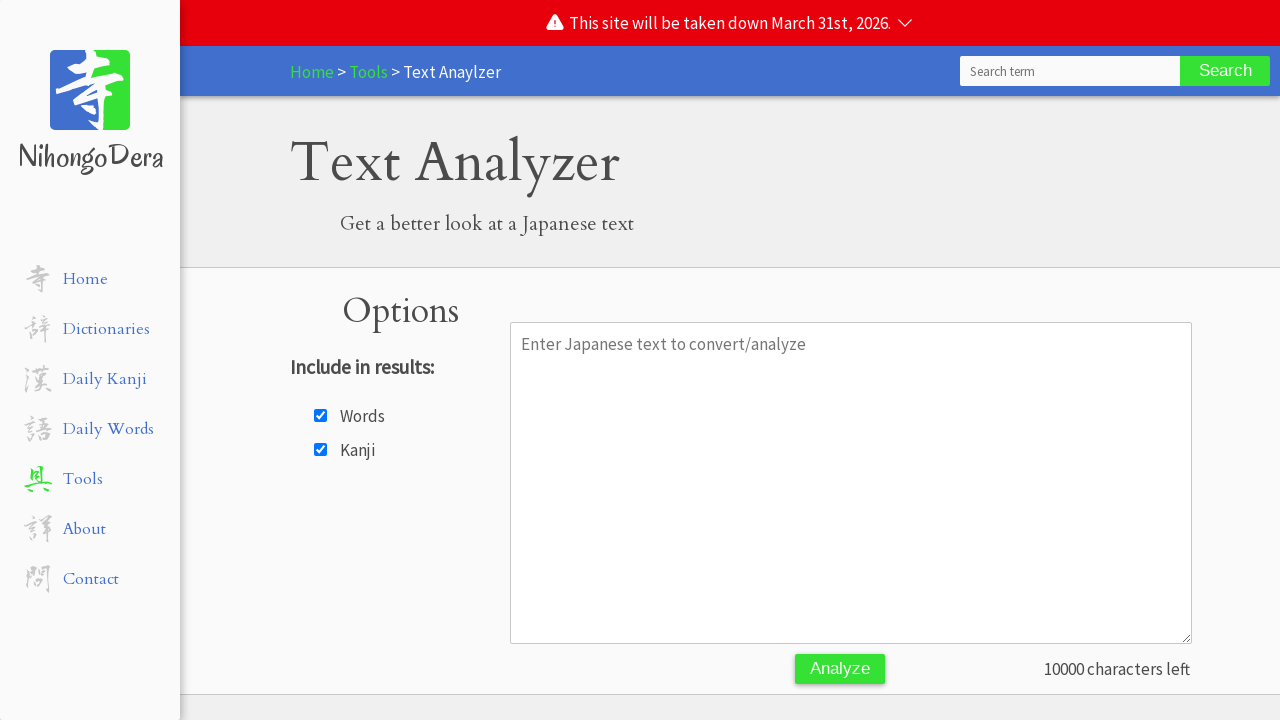

Waited for text input field to be available
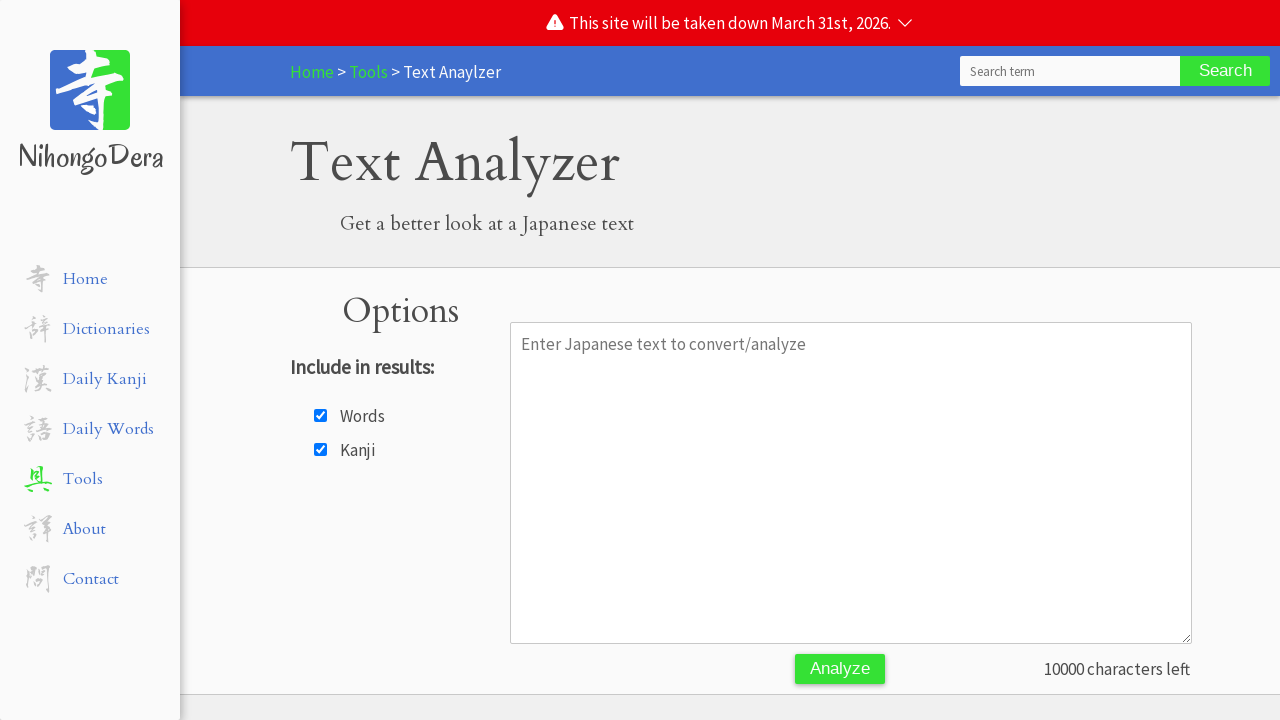

Filled input field with Japanese text '今日は天気がいいです' on textarea#toolInput
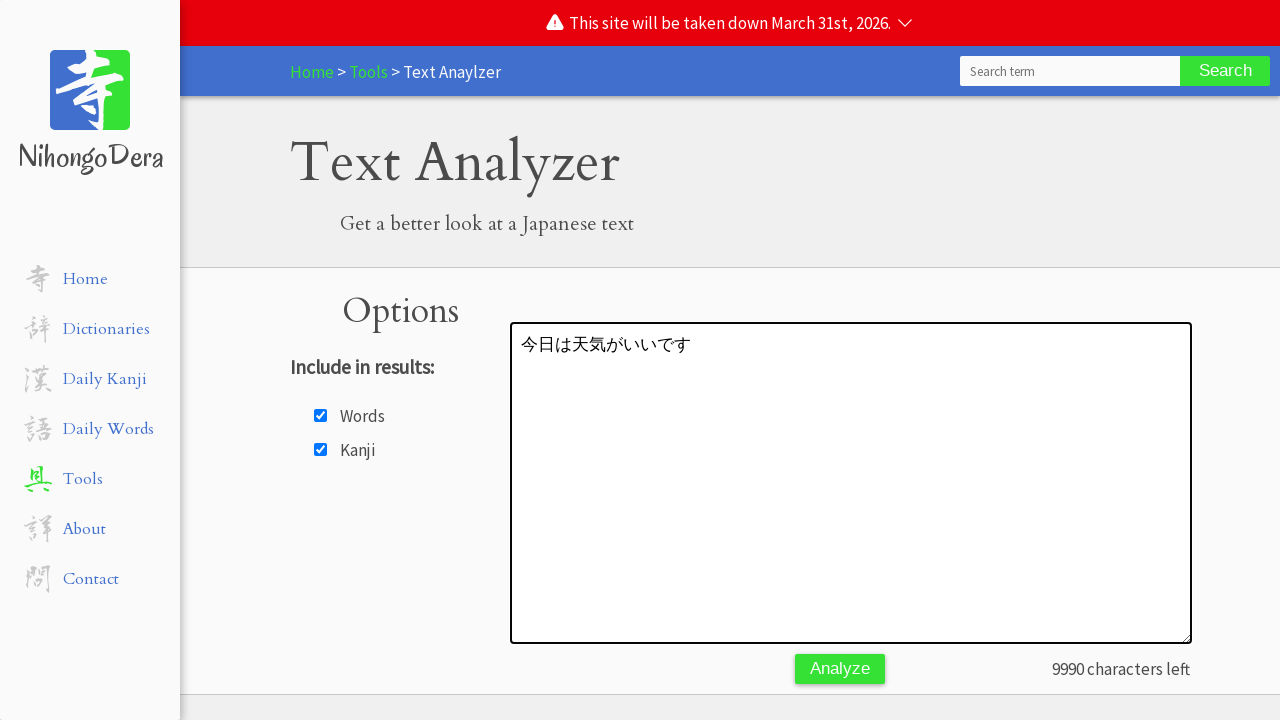

Clicked submit button to analyze the text at (840, 669) on input#toolSubmit
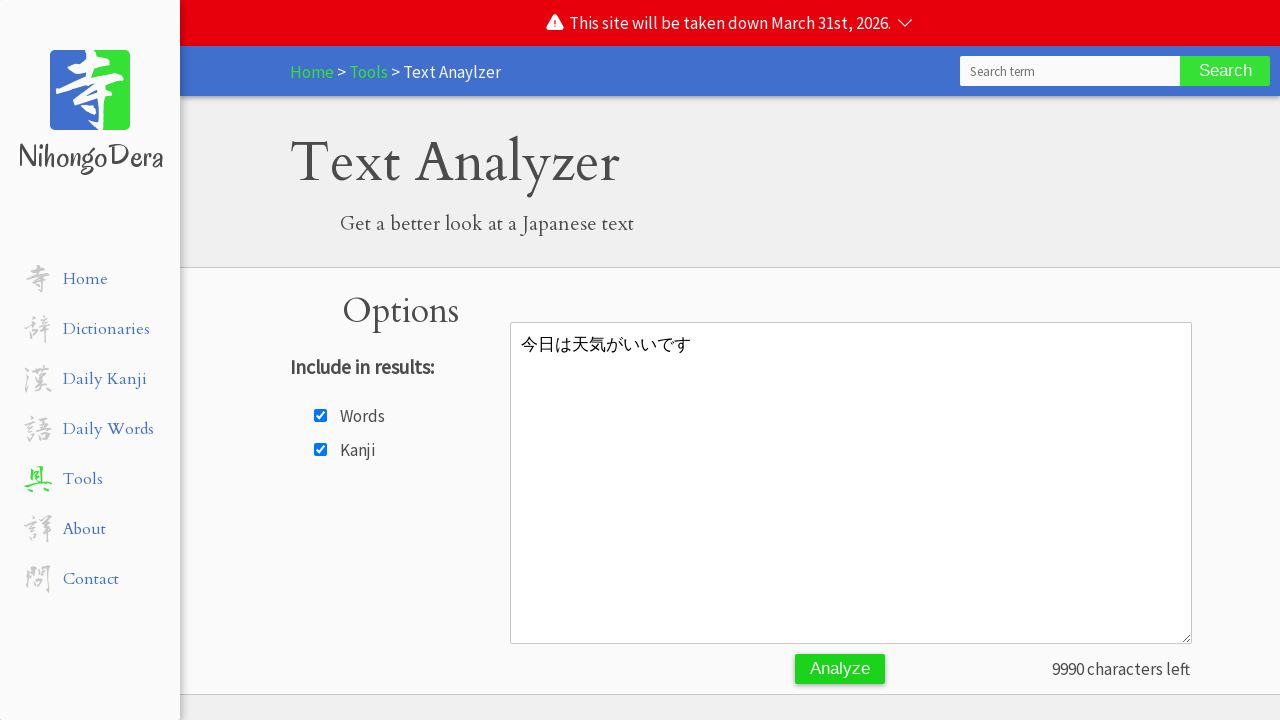

Analysis results loaded successfully
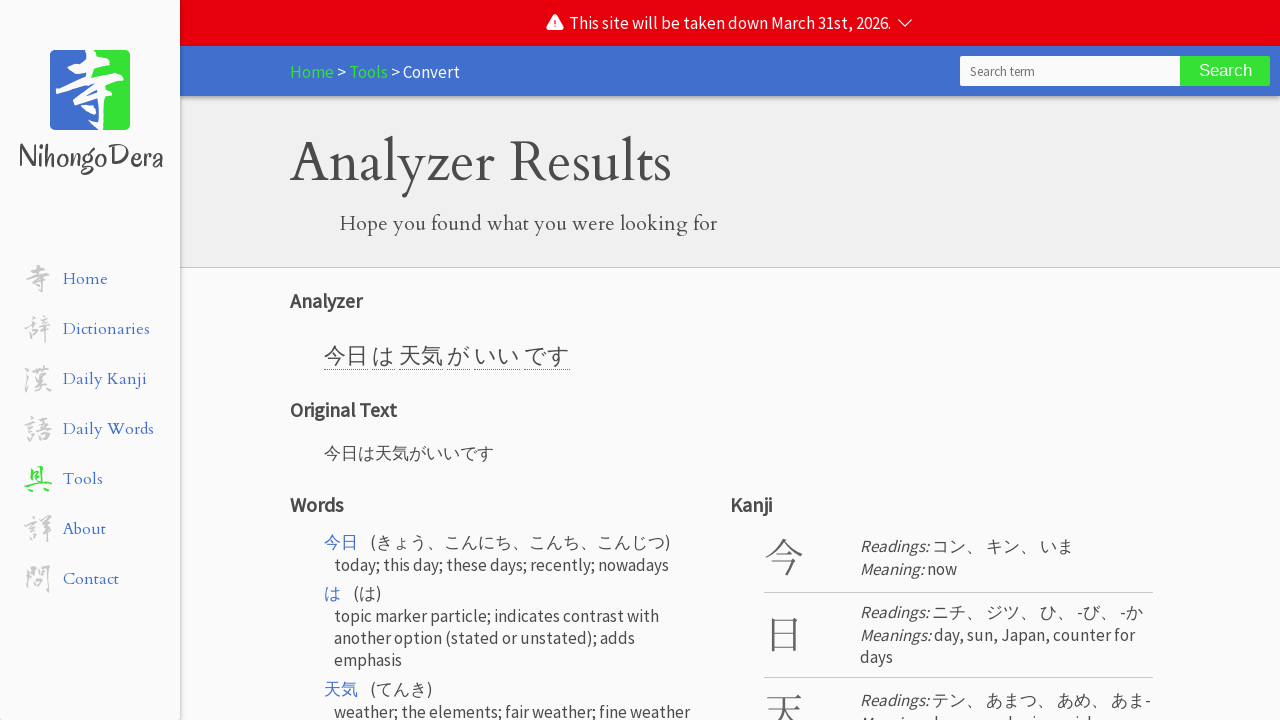

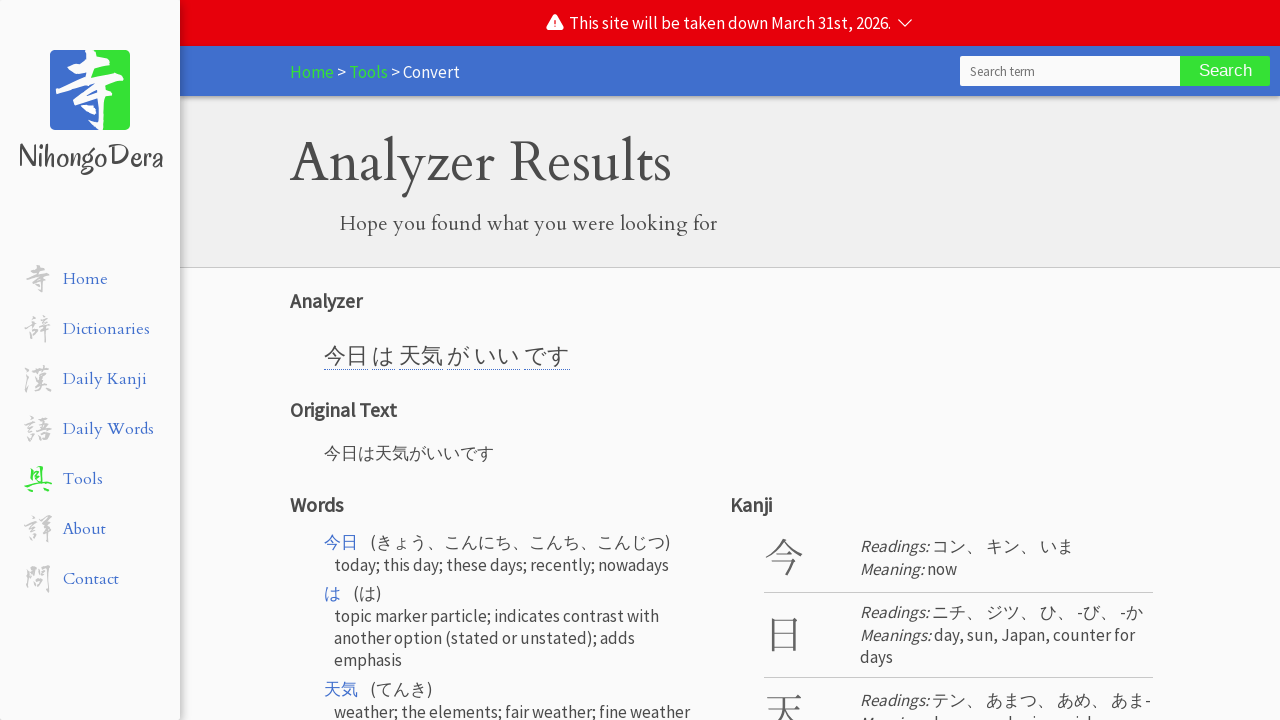